Tests JavaScript alert handling by clicking the alert button and accepting the alert dialog.

Starting URL: https://the-internet.herokuapp.com/javascript_alerts

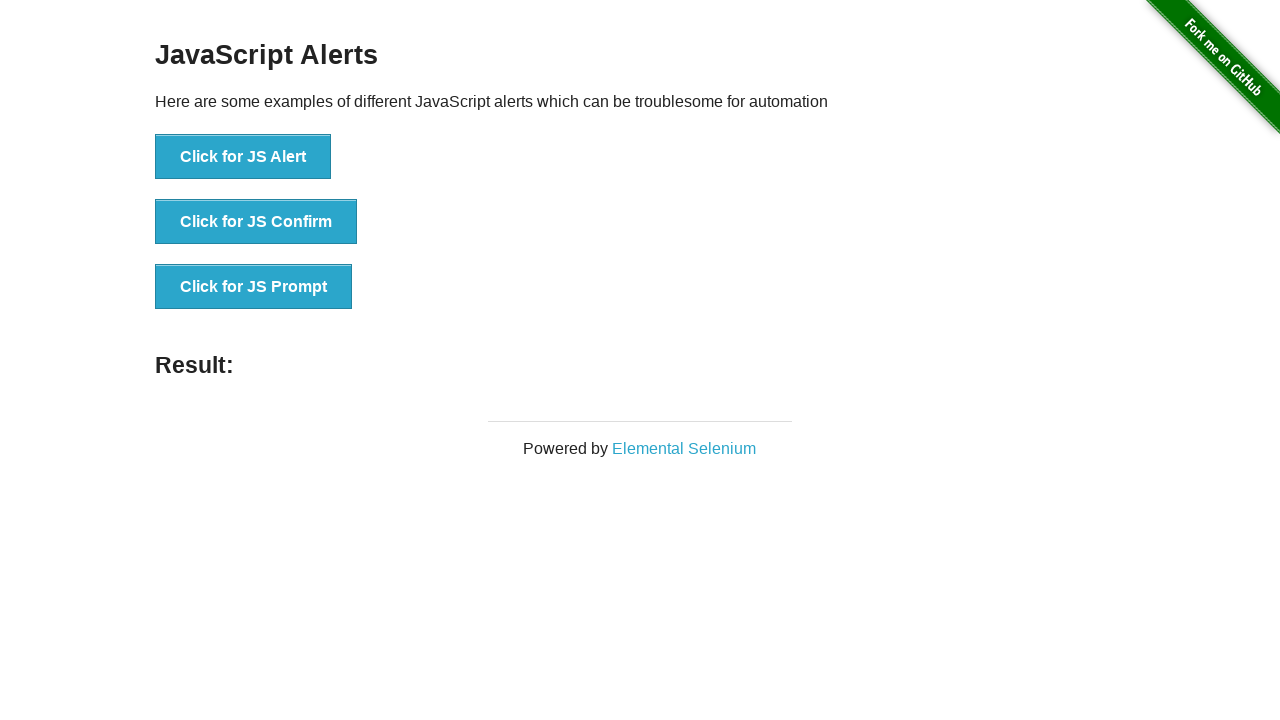

Set up dialog handler to accept alerts
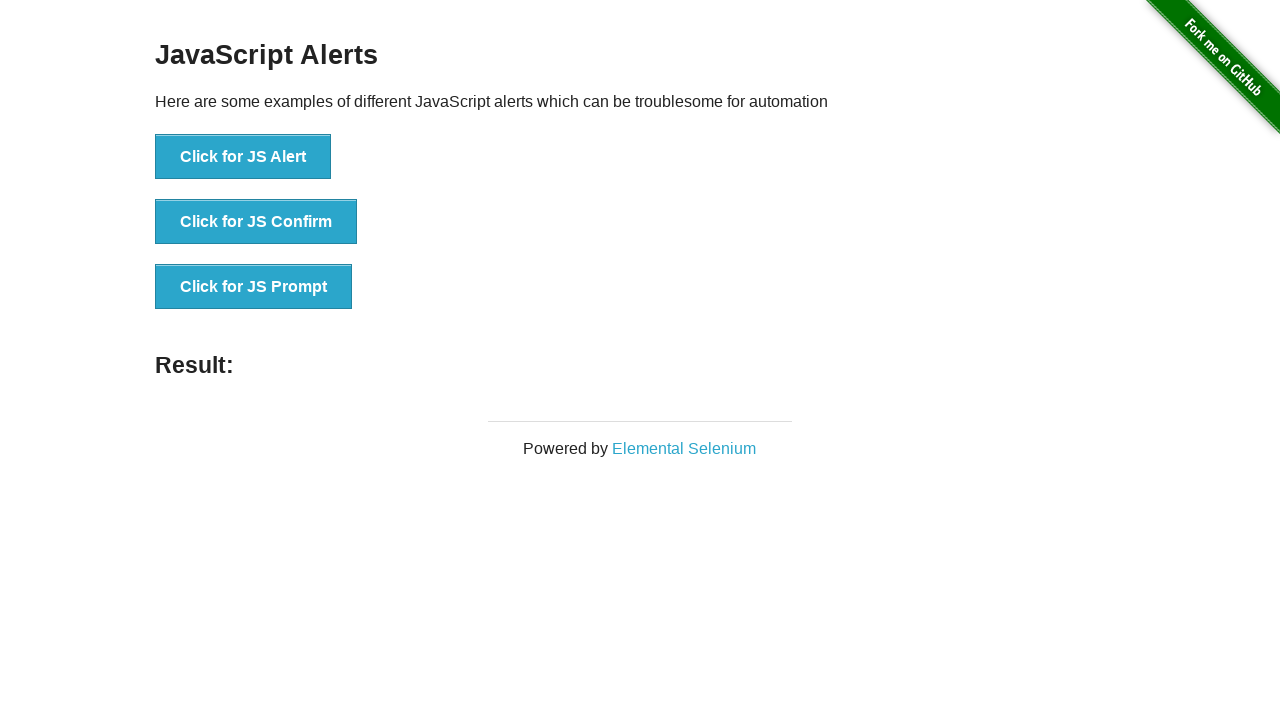

Clicked the JS Alert button at (243, 157) on xpath=//button[text()='Click for JS Alert']
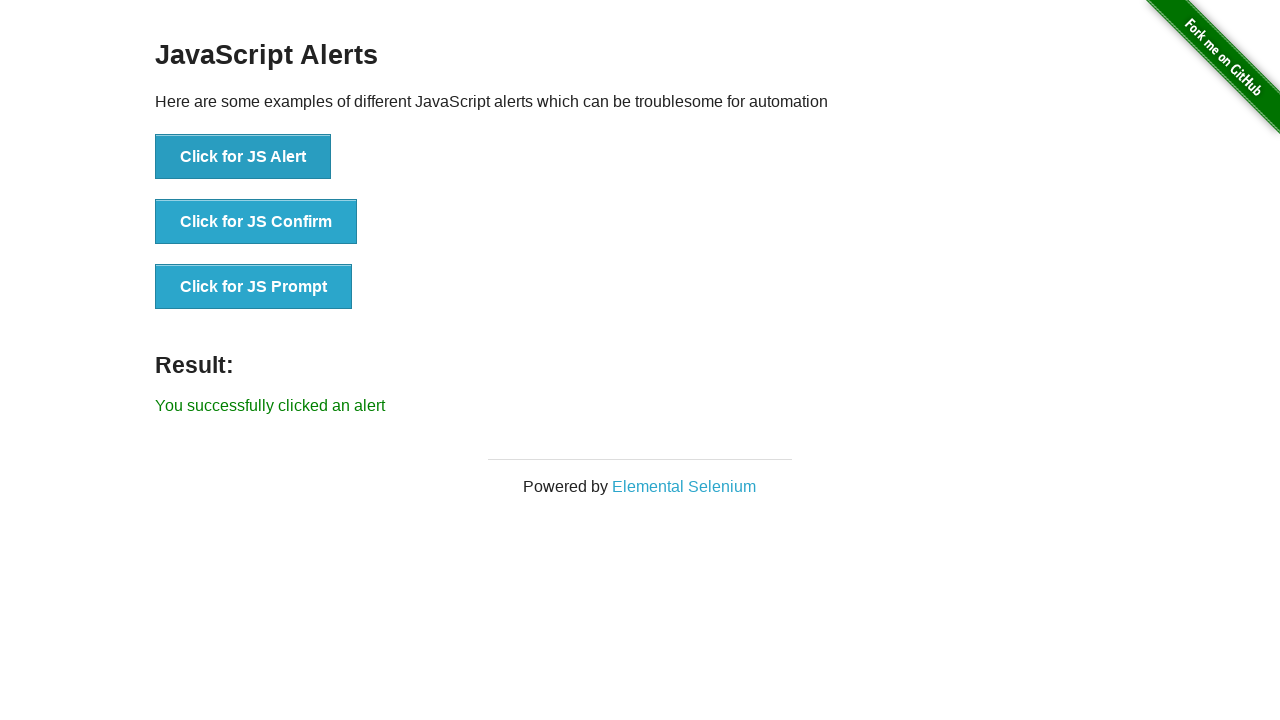

Alert dialog was accepted and result message appeared
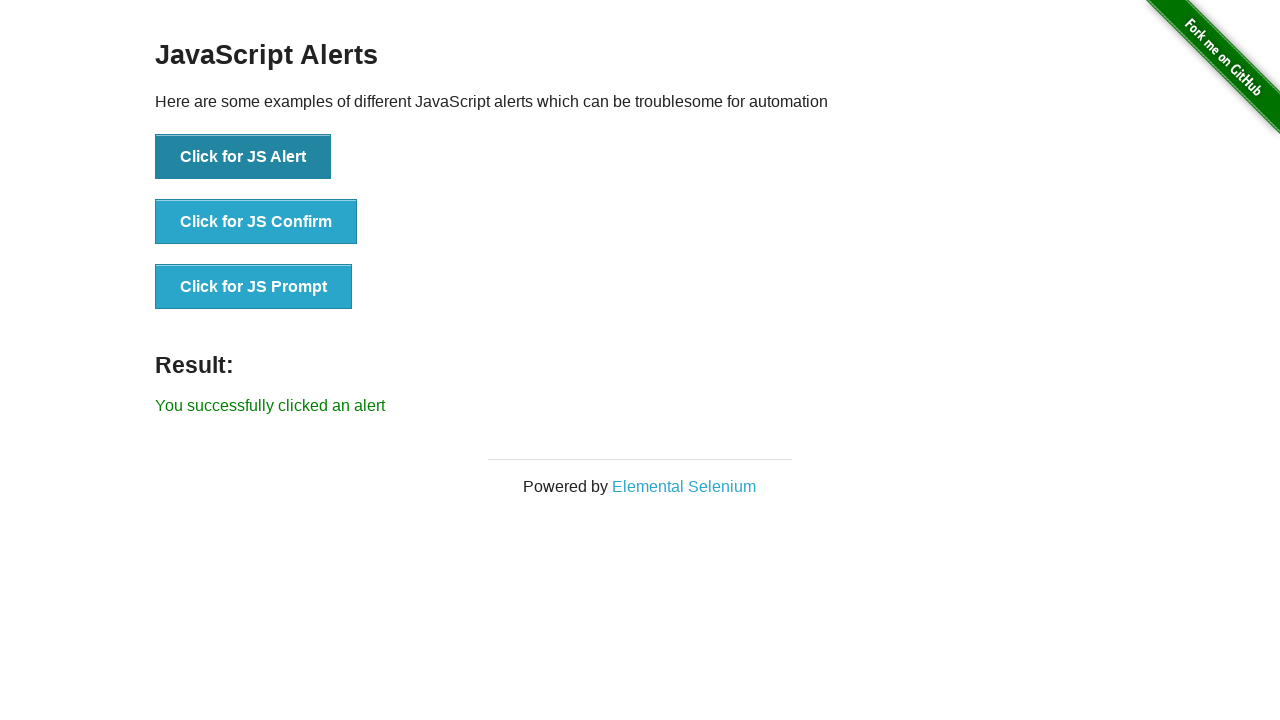

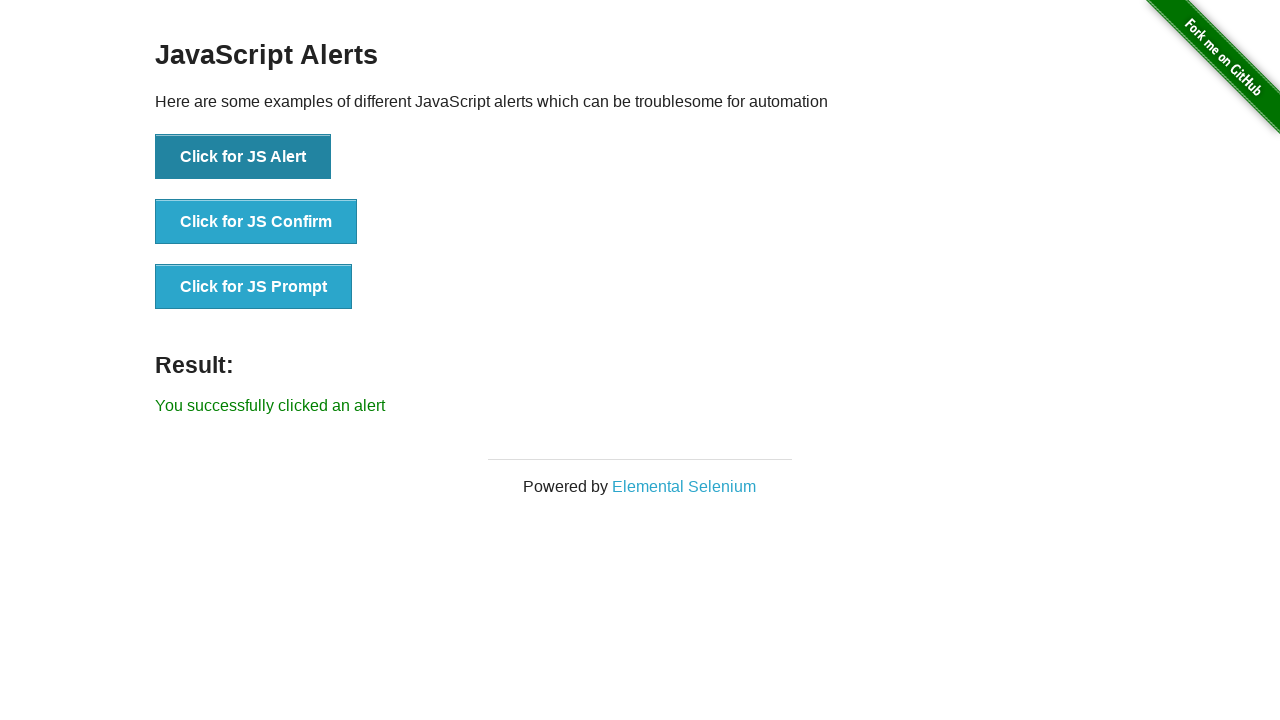